Tests search functionality by entering "mobile" in the search field and clicking the search button

Starting URL: https://naveenautomationlabs.com/opencart/index.php?route=account/register

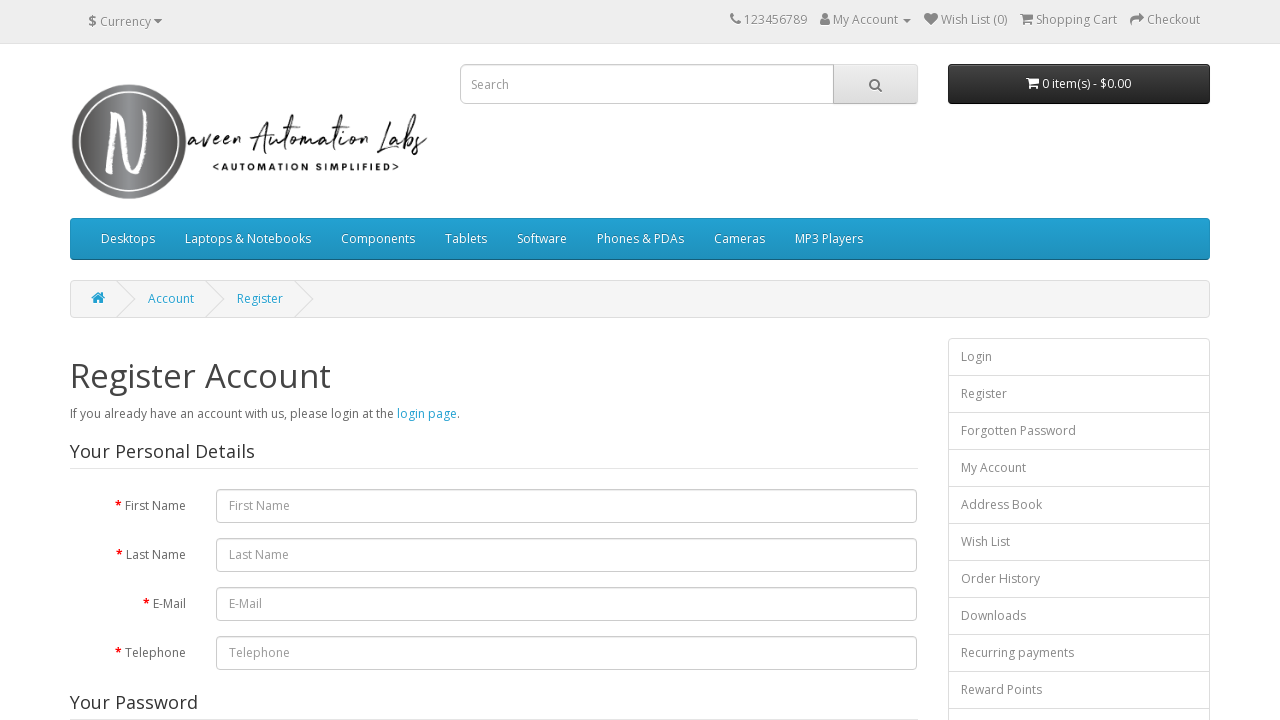

Filled search field with 'mobile' on input[name='search']
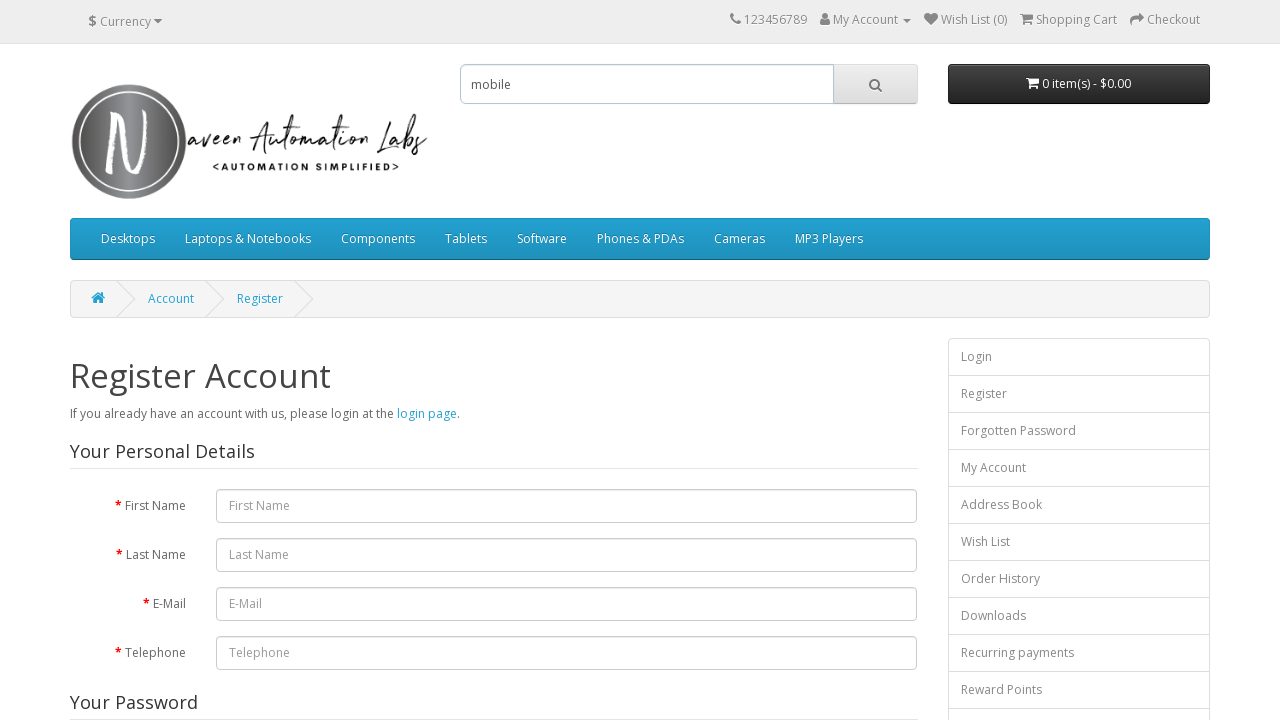

Clicked search button to perform search at (875, 84) on #search button
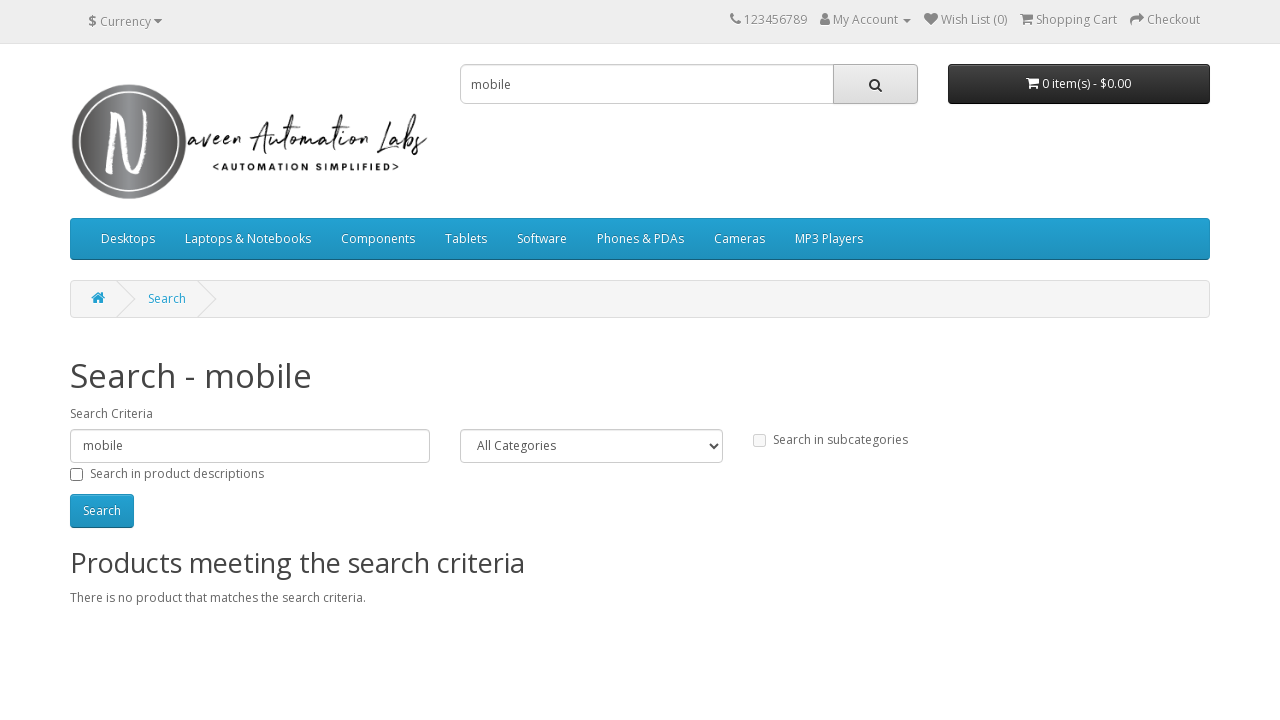

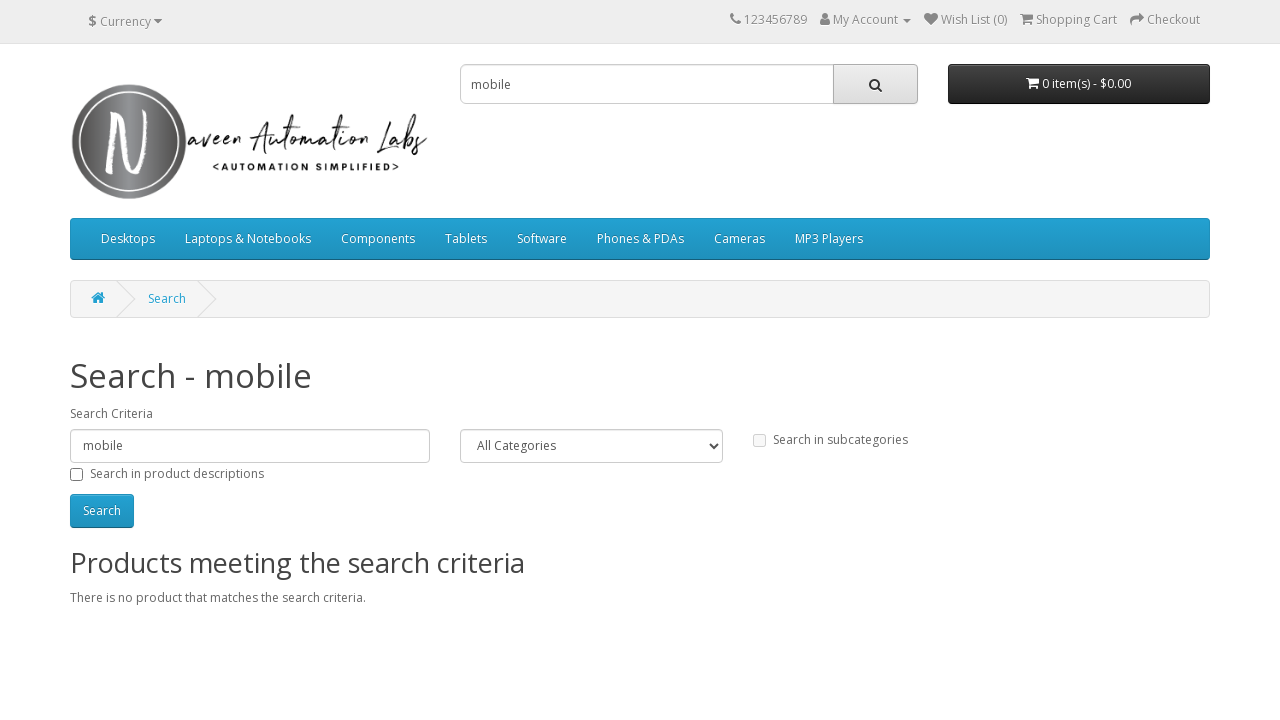